Fills out a form with an invalid phone number (less than 10 digits) and attempts to submit

Starting URL: https://demoqa.com/automation-practice-form

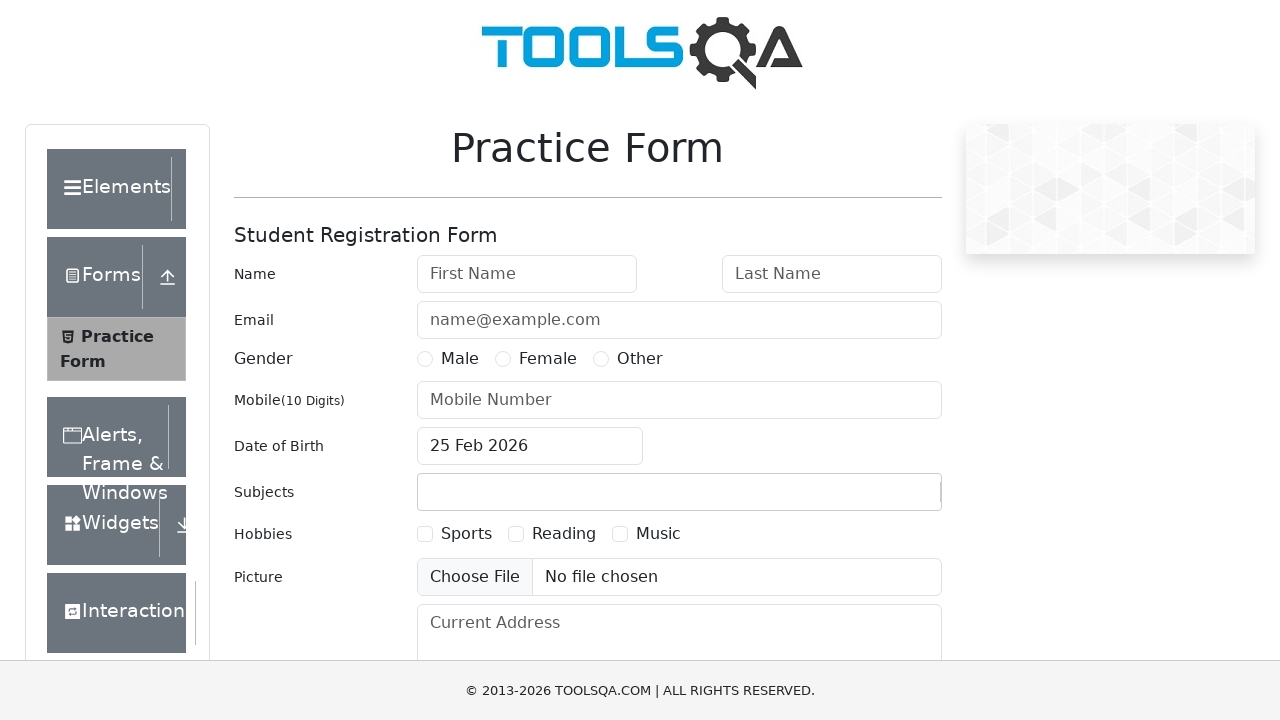

Filled first name field with 'CAMARO' on #firstName
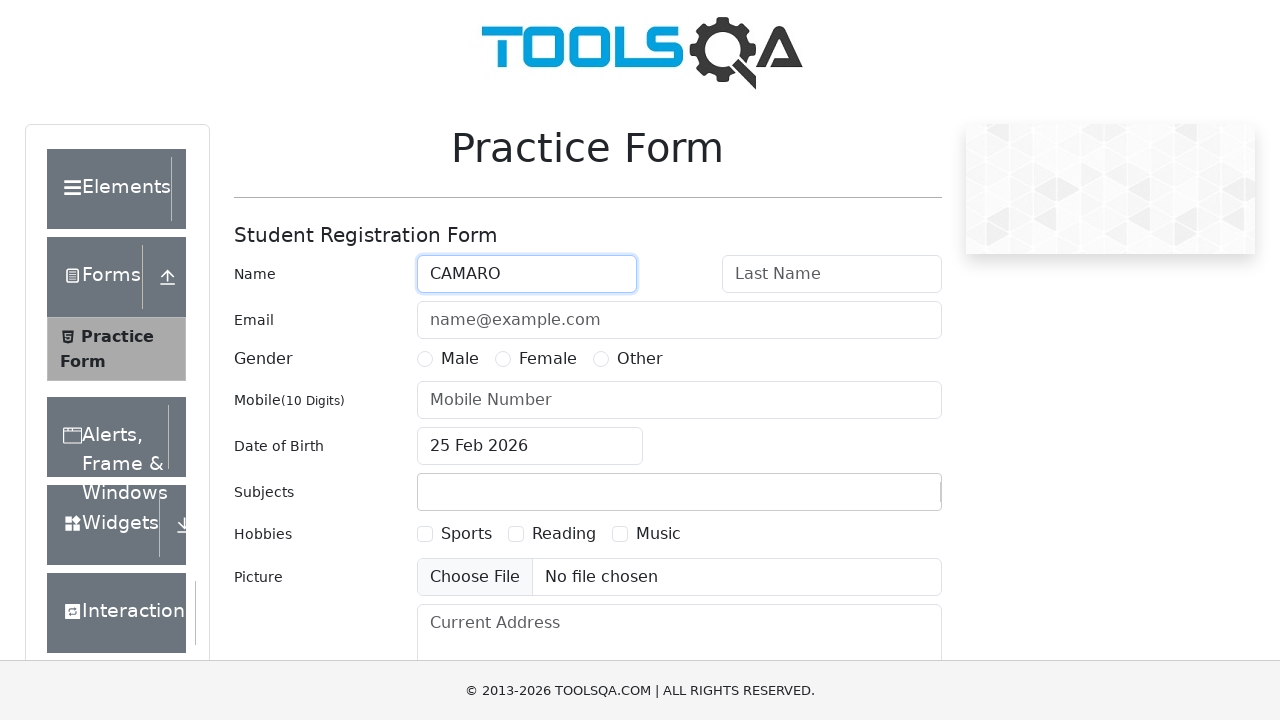

Filled last name field with 'AMARELO' on #lastName
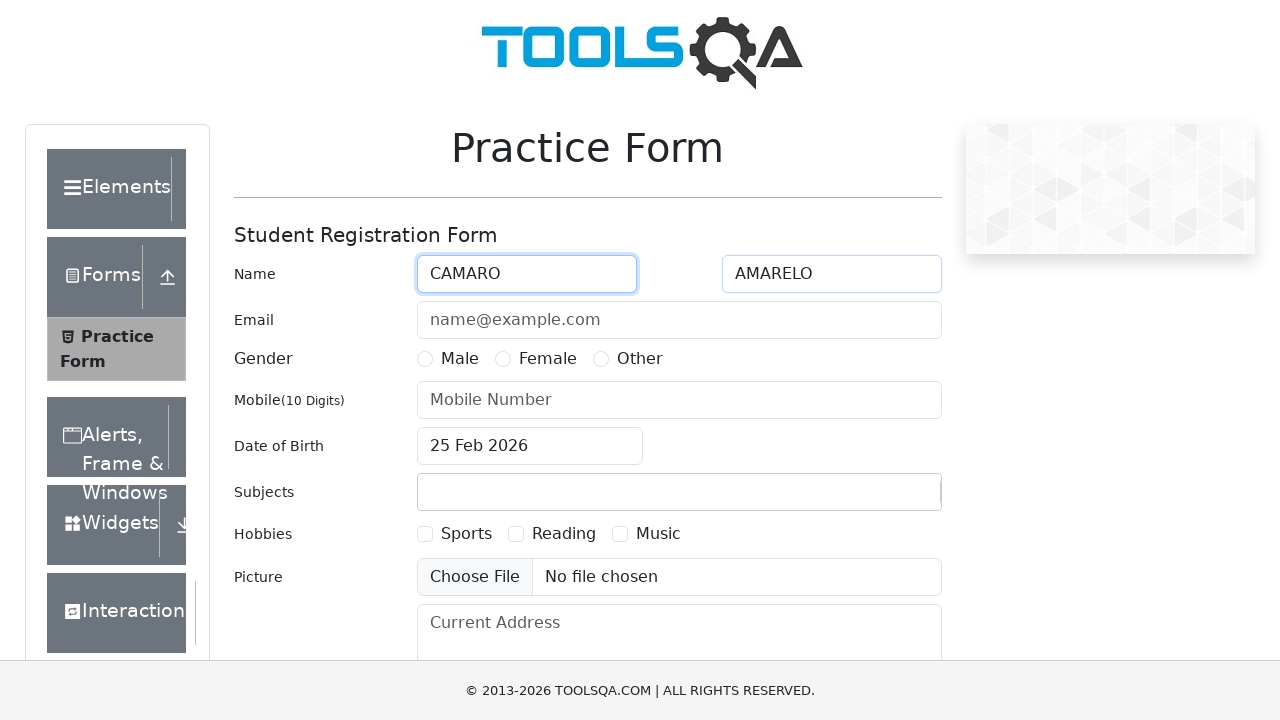

Filled email field with 'camaro@amarelo.com' on #userEmail
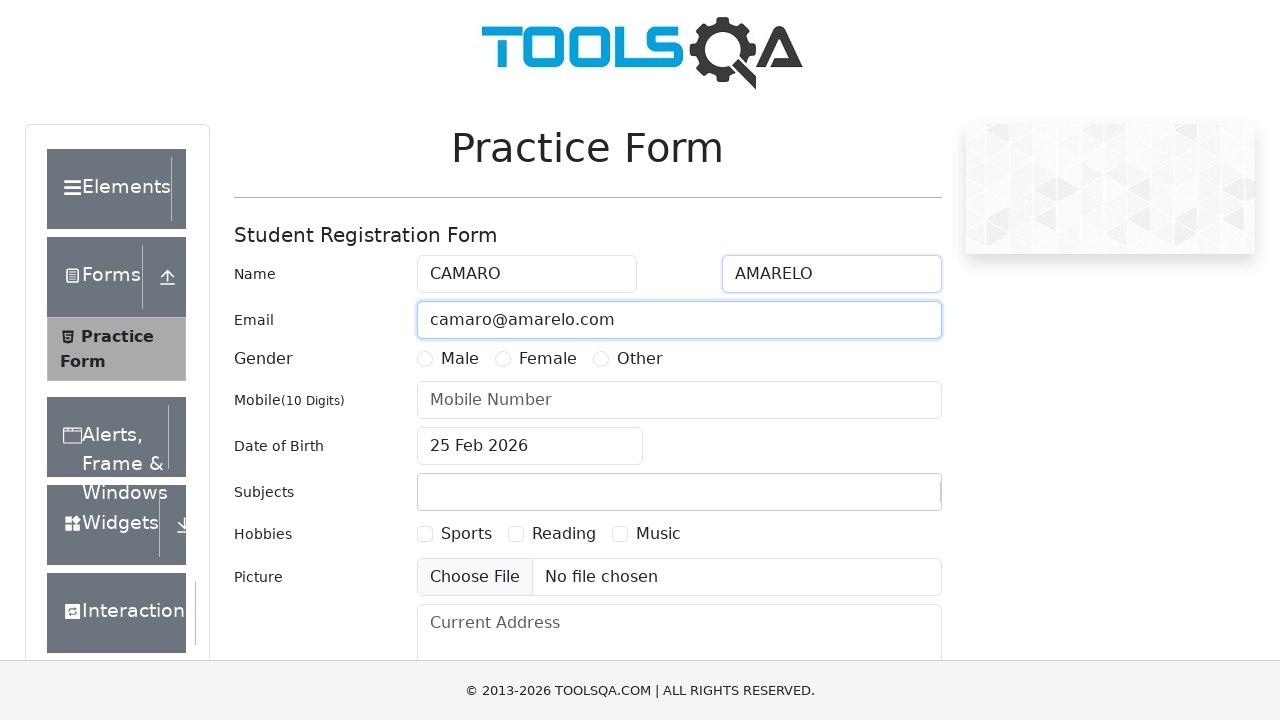

Selected gender radio button
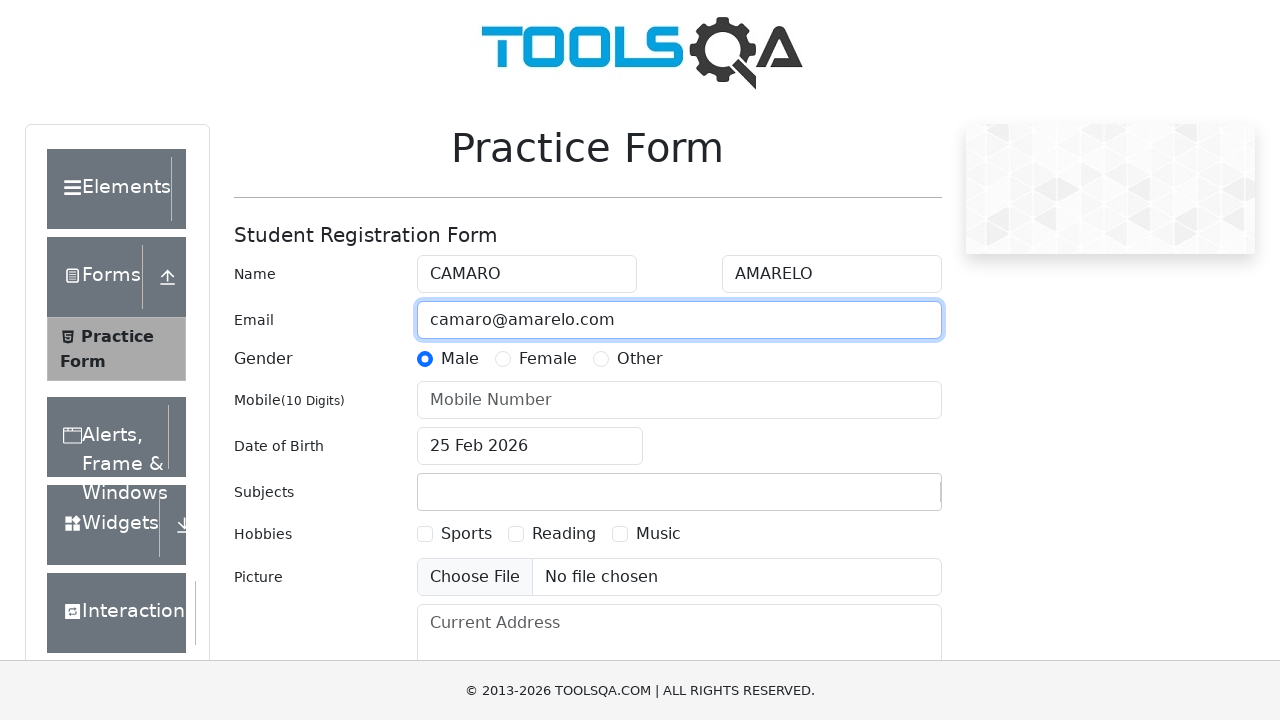

Filled phone number field with invalid contact number '40028922' (8 digits) on #userNumber
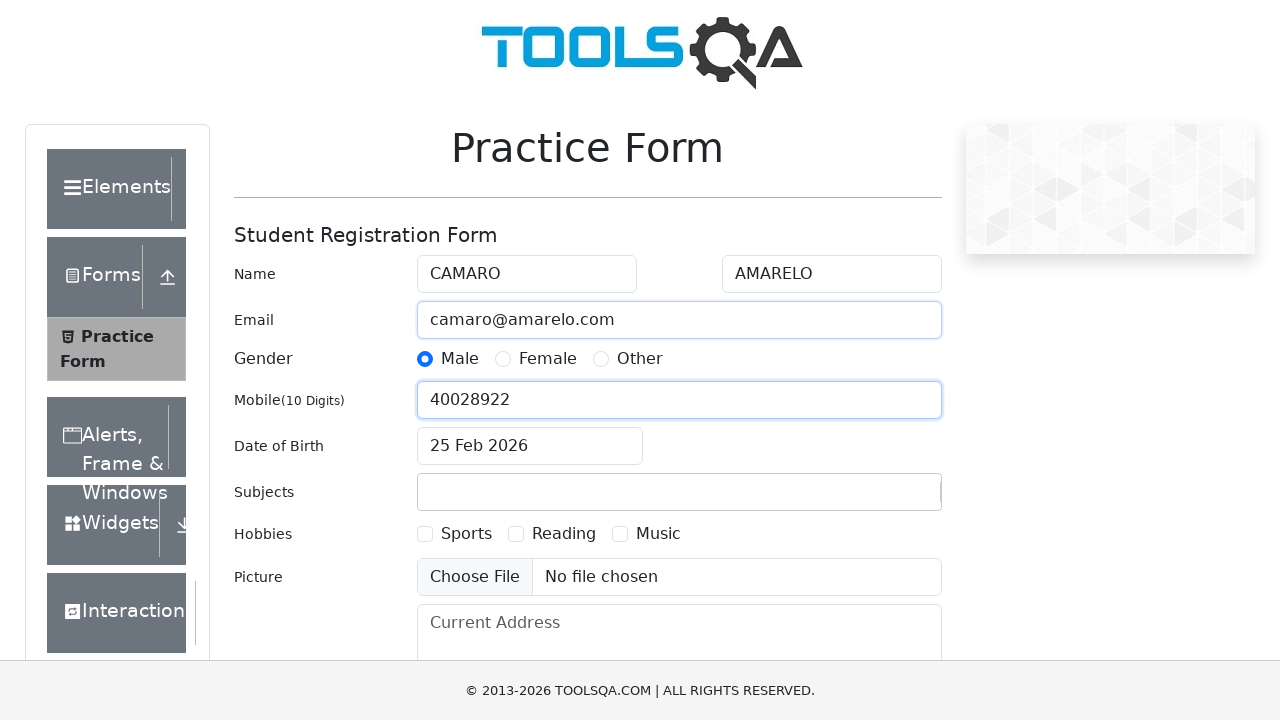

Pressed Tab key after phone number field
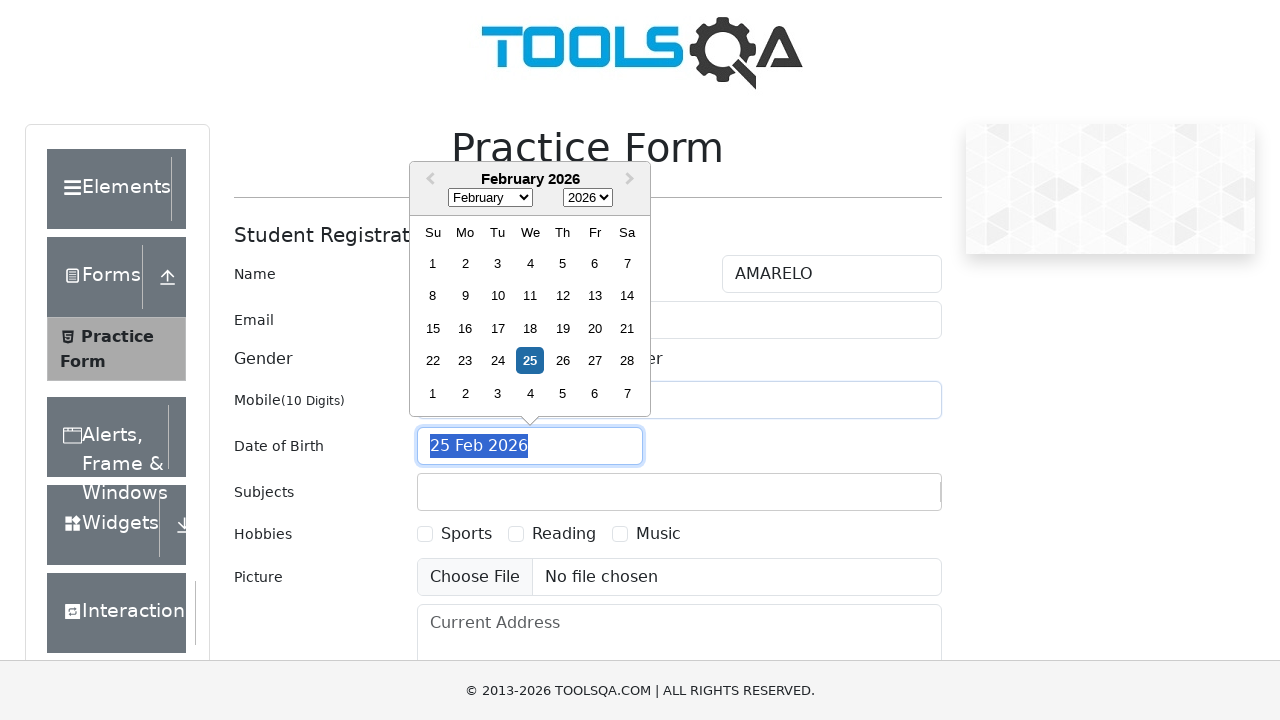

Filled state field with 'NCR' on #react-select-3-input
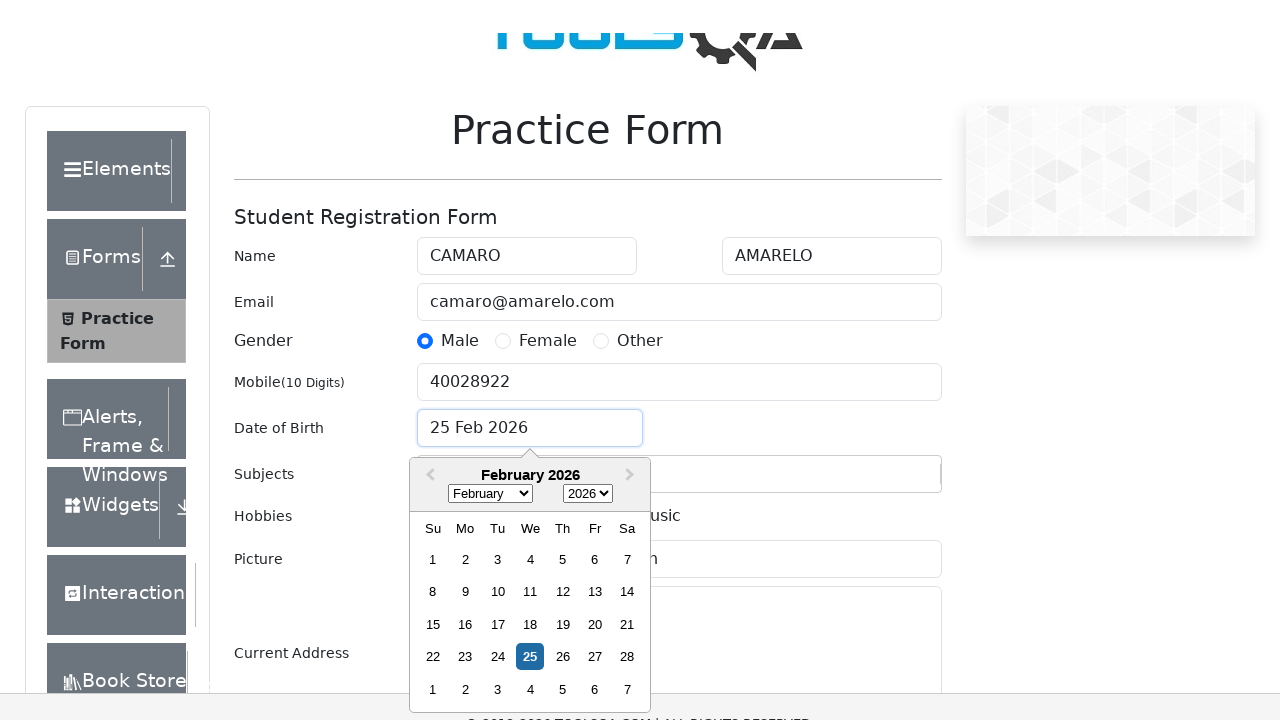

Pressed Tab key after state field
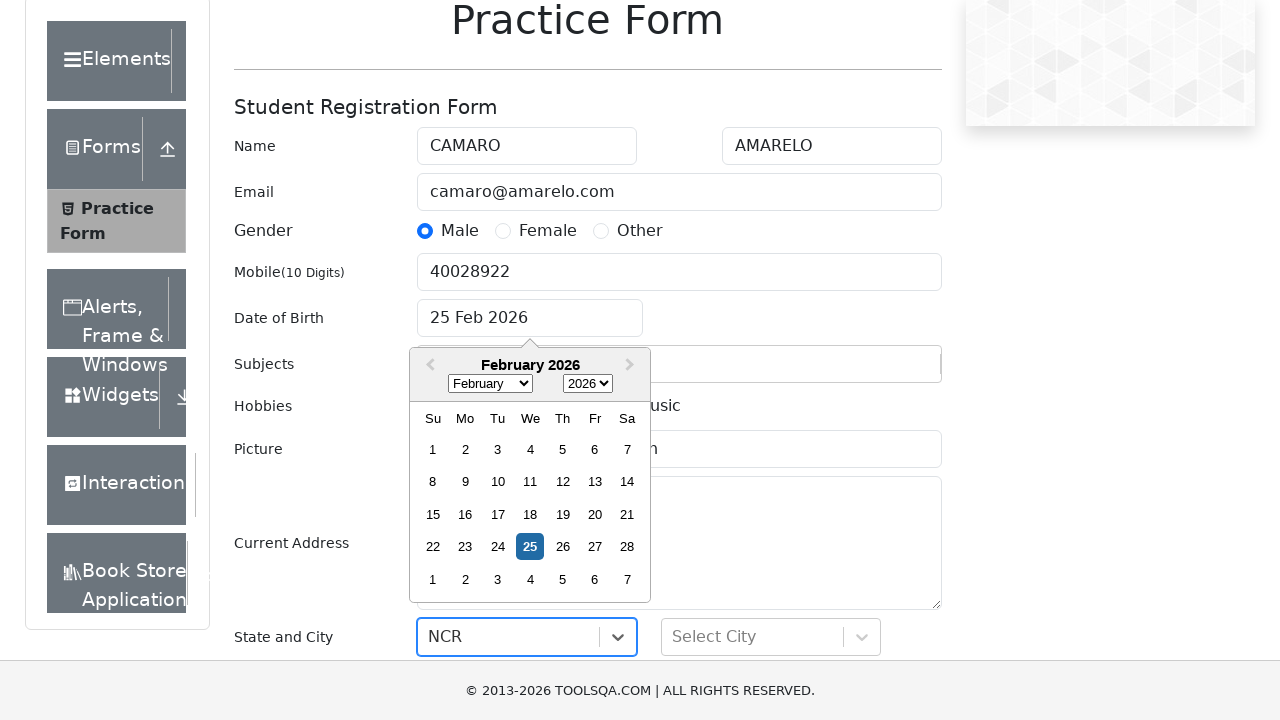

Filled city field with 'Noida' on #react-select-4-input
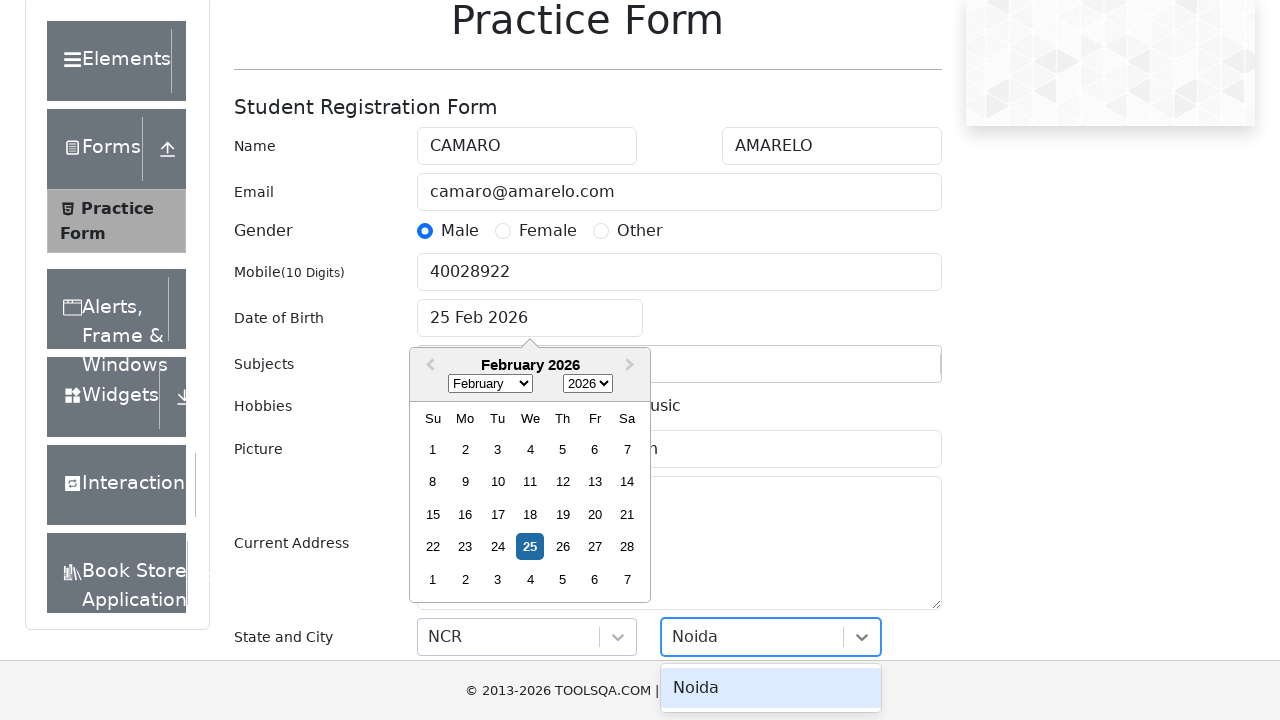

Pressed Tab key after city field
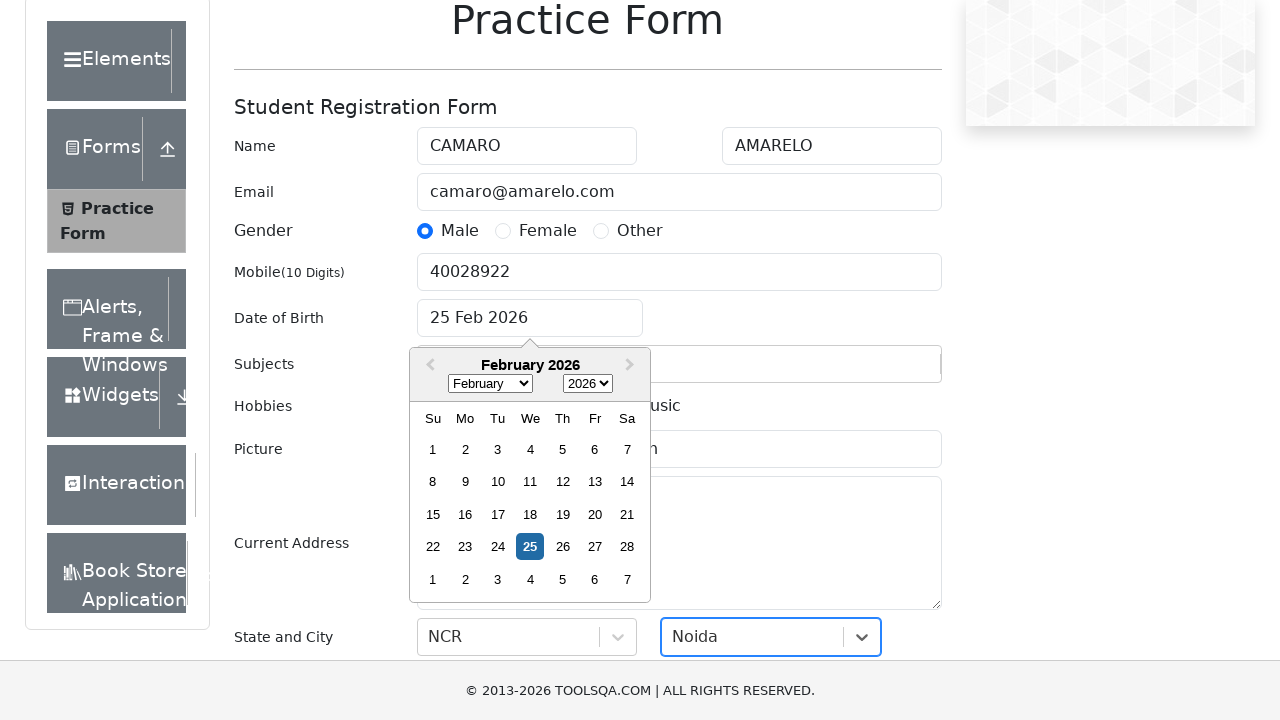

Pressed Tab key to navigate to submit button
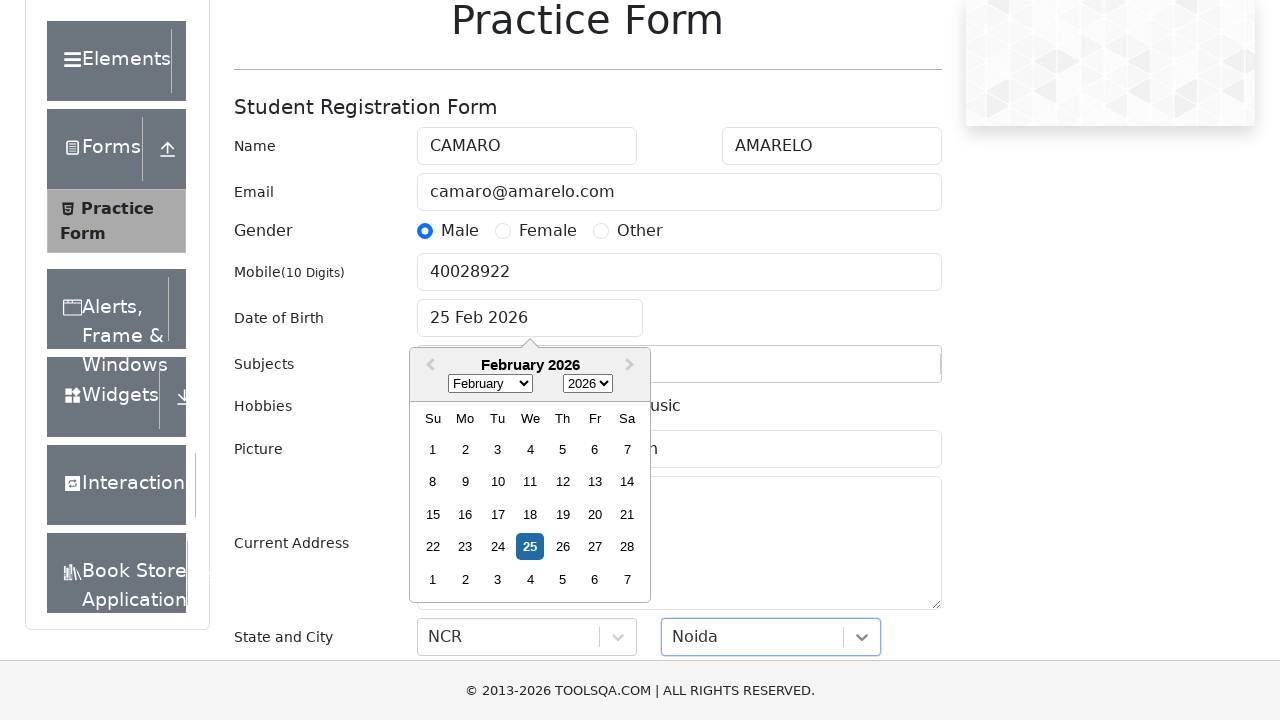

Pressed Enter to attempt form submission with invalid phone number
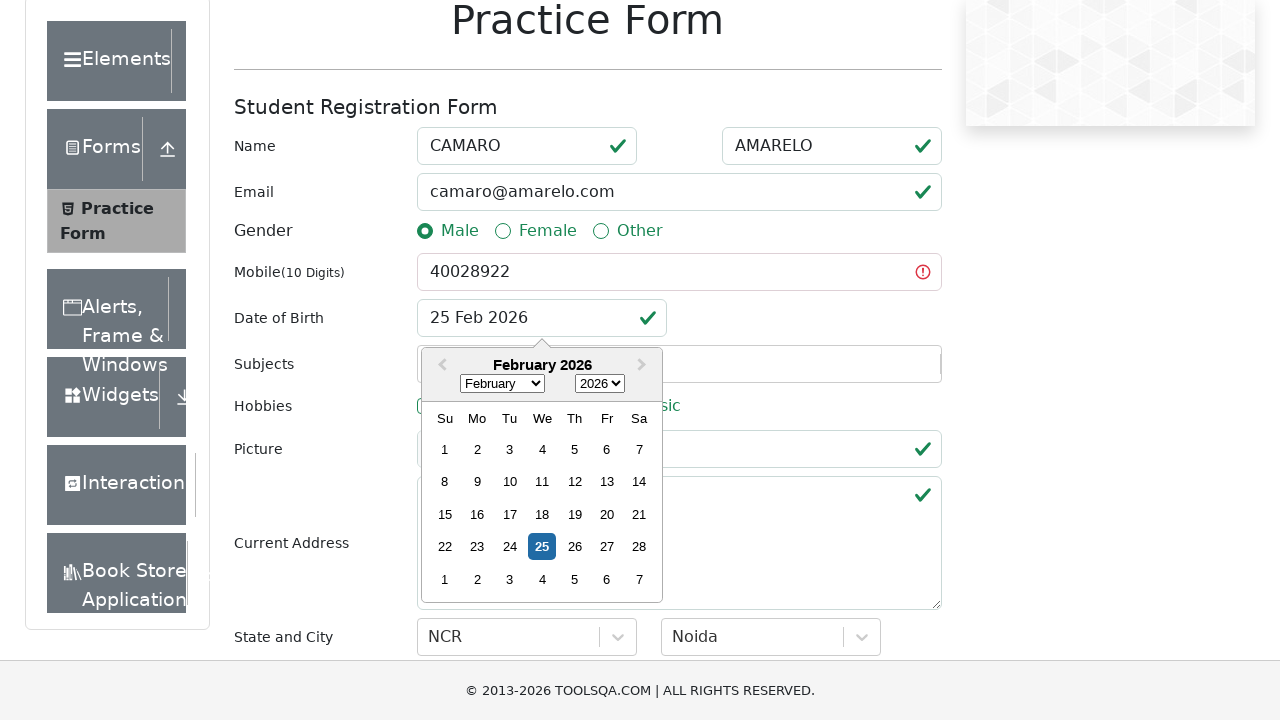

Verified form was not submitted due to invalid contact number
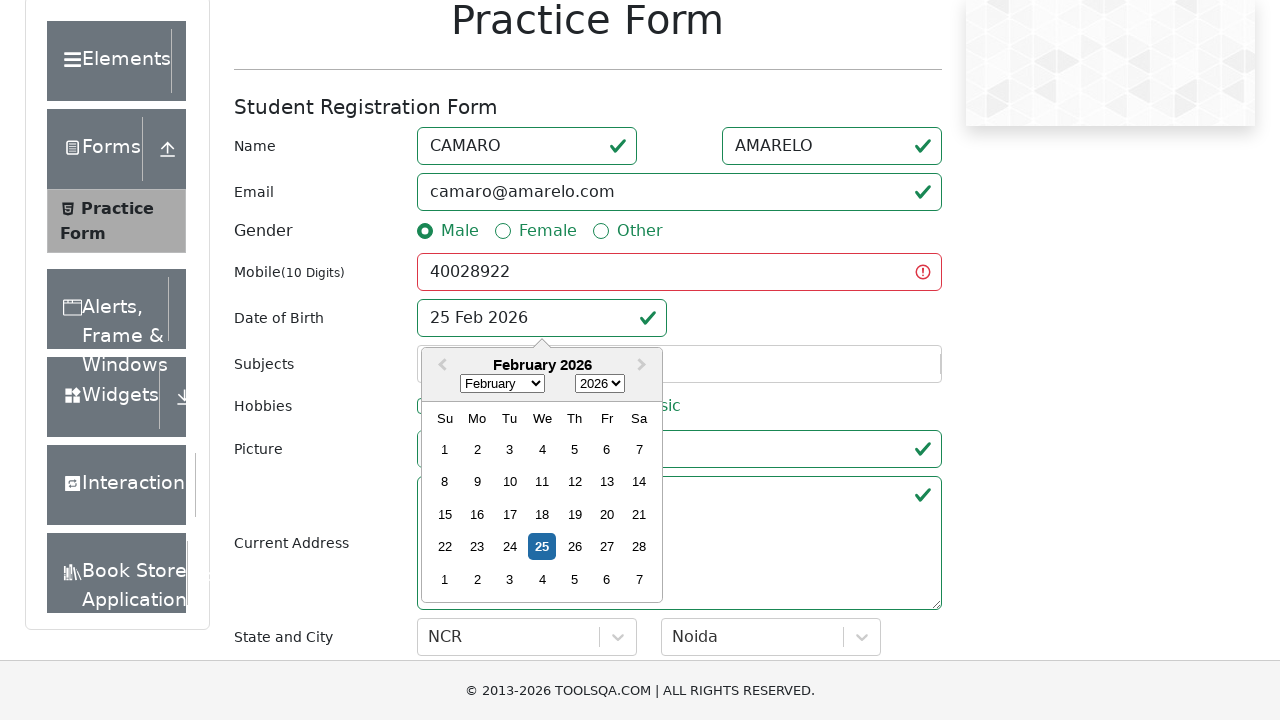

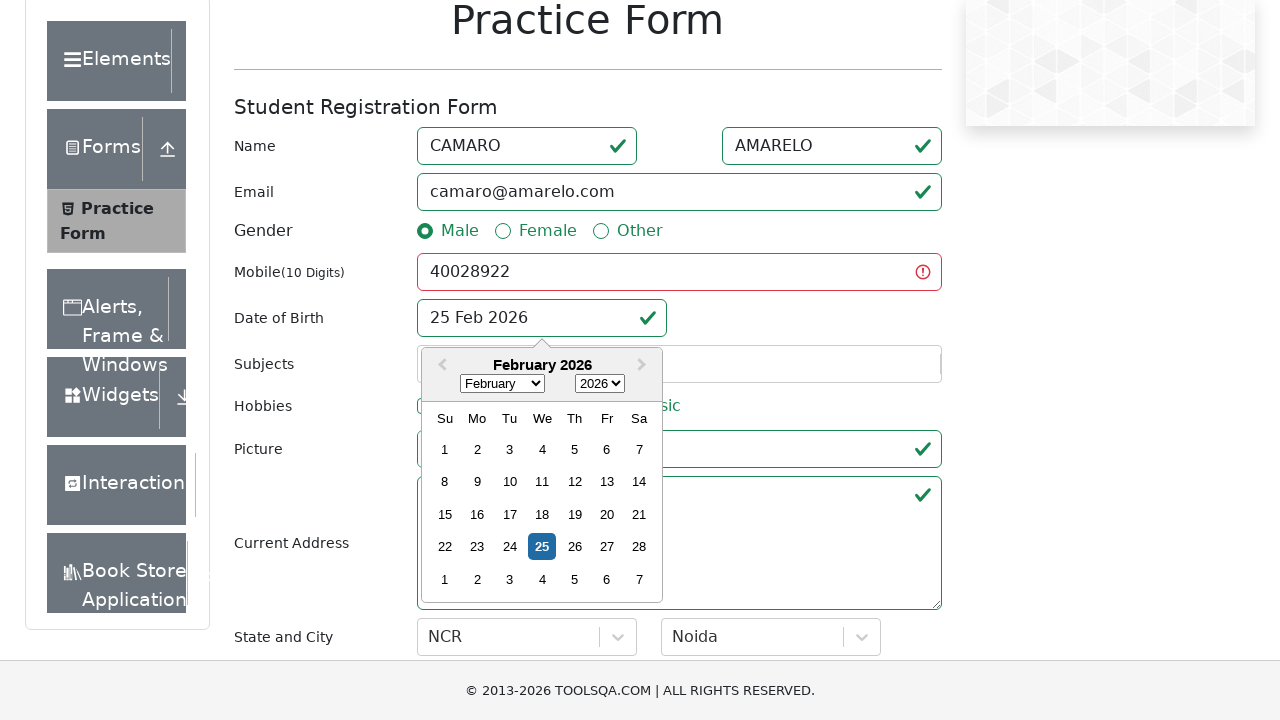